Tests drag and drop functionality by dragging an element from source to target location

Starting URL: https://crossbrowsertesting.github.io/drag-and-drop

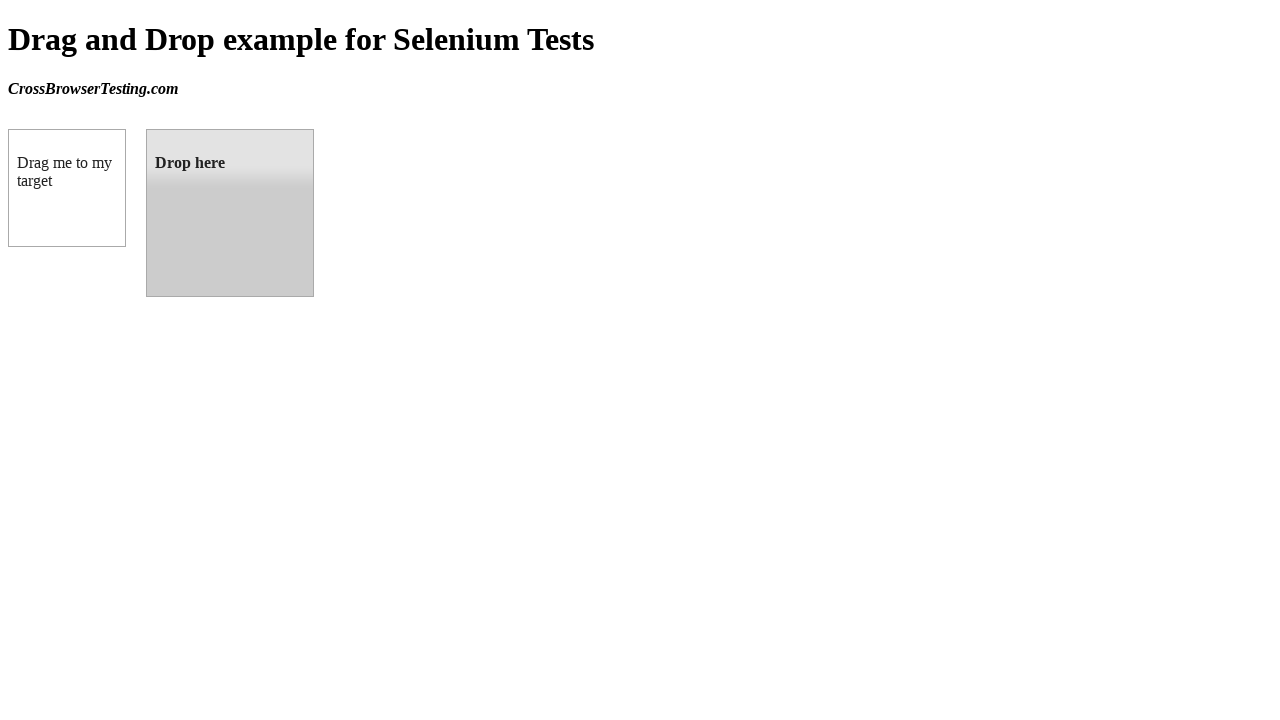

Located draggable source element
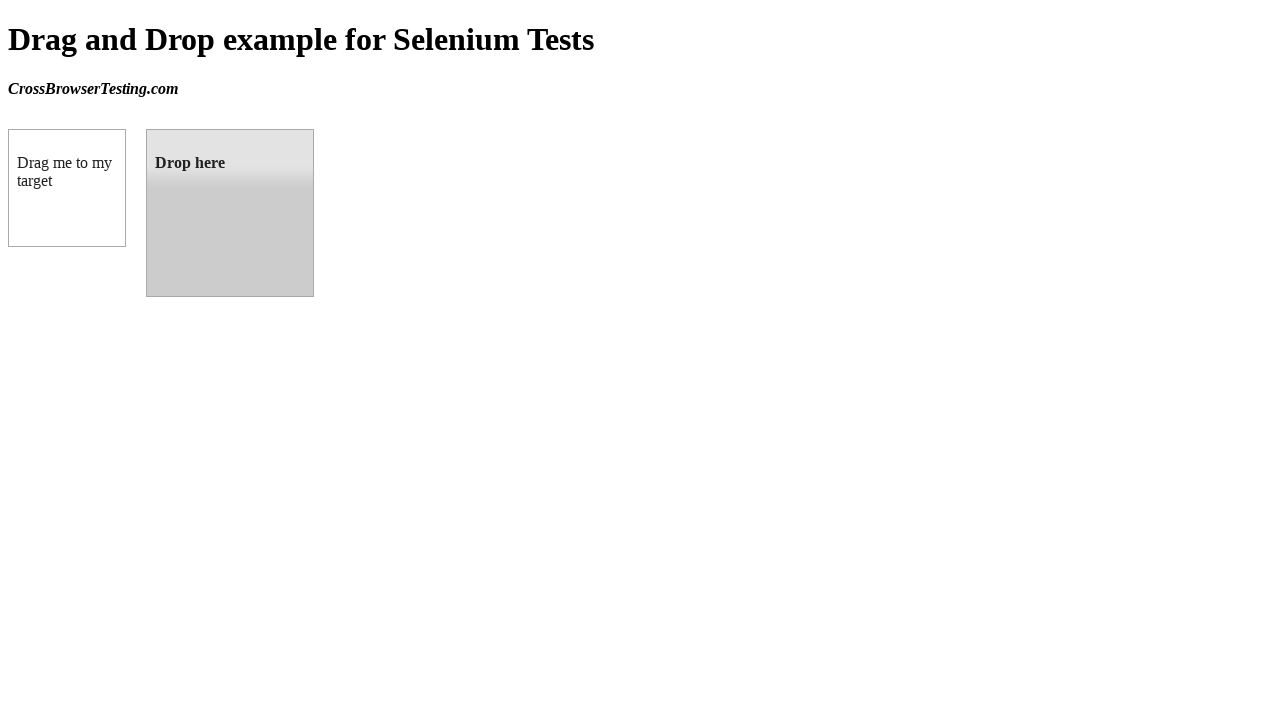

Located droppable target element
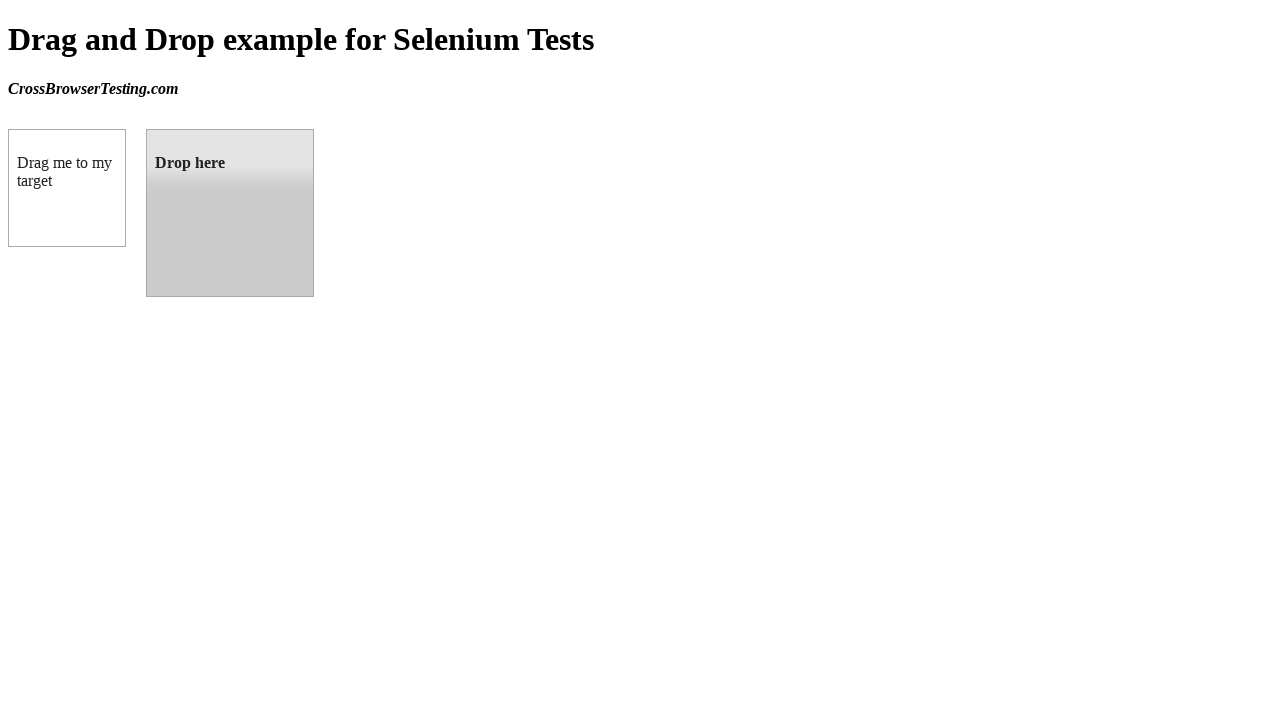

Dragged element from source to target location at (230, 213)
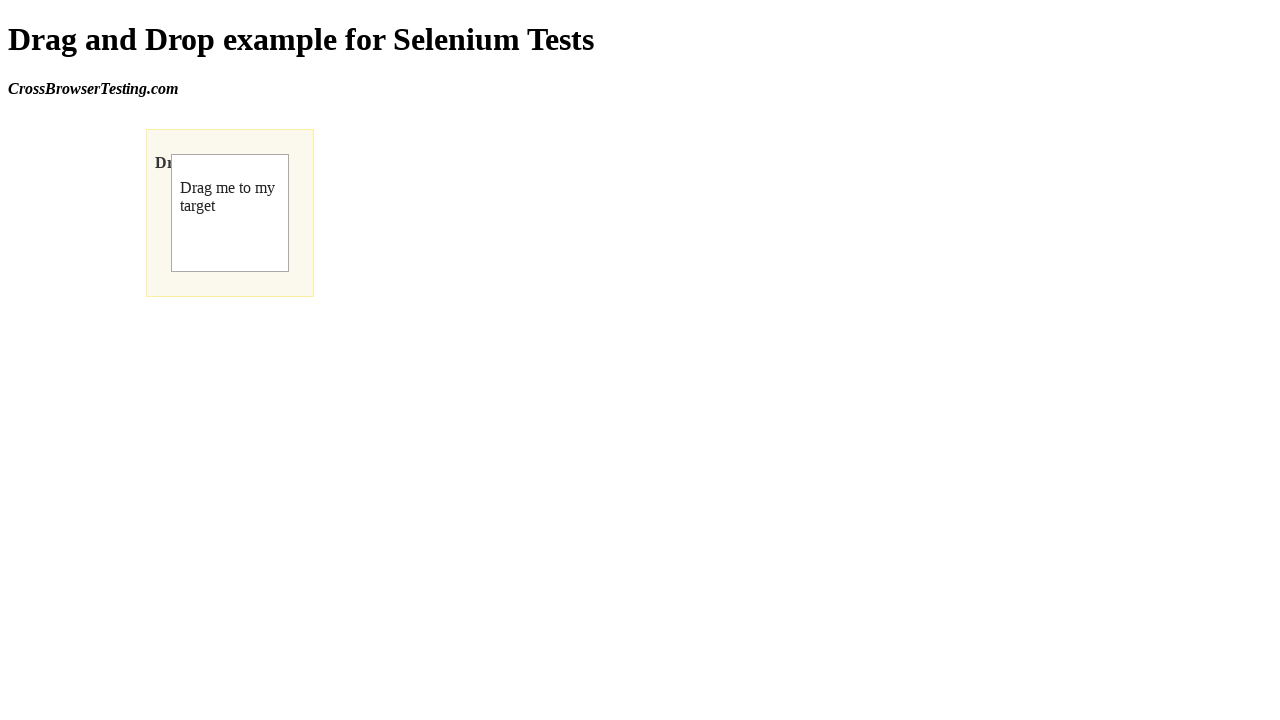

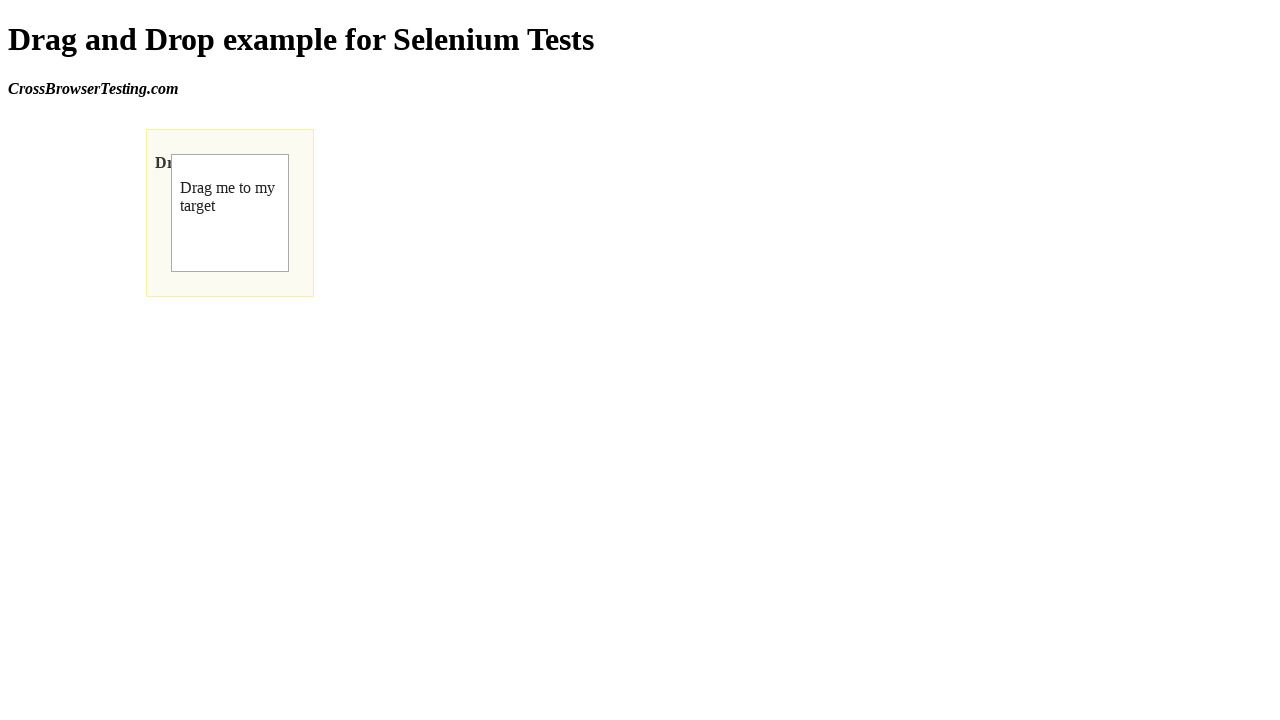